Automates playing a Wordle-like word game by typing multiple words using the on-screen keyboard

Starting URL: https://wordly.org/

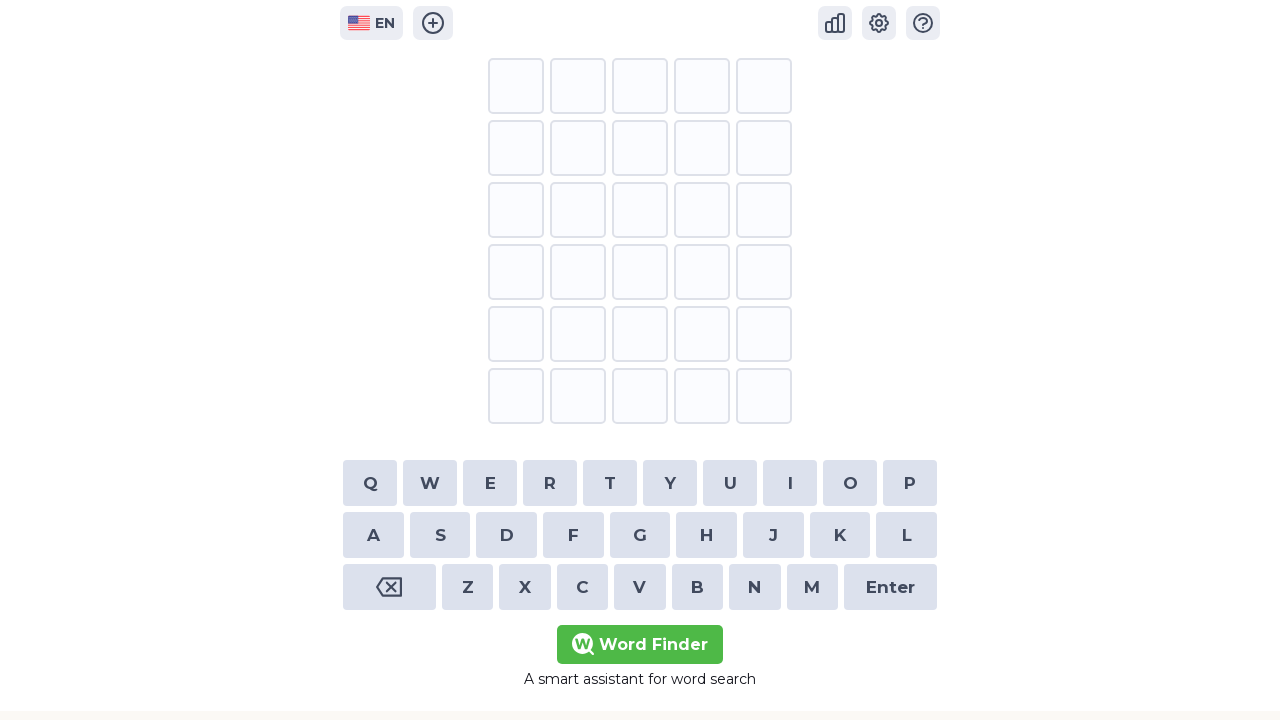

Clicked character 'a' on the virtual keyboard at (373, 535) on .Game-keyboard-row >> nth=1 >> .Game-keyboard-button >> nth=0
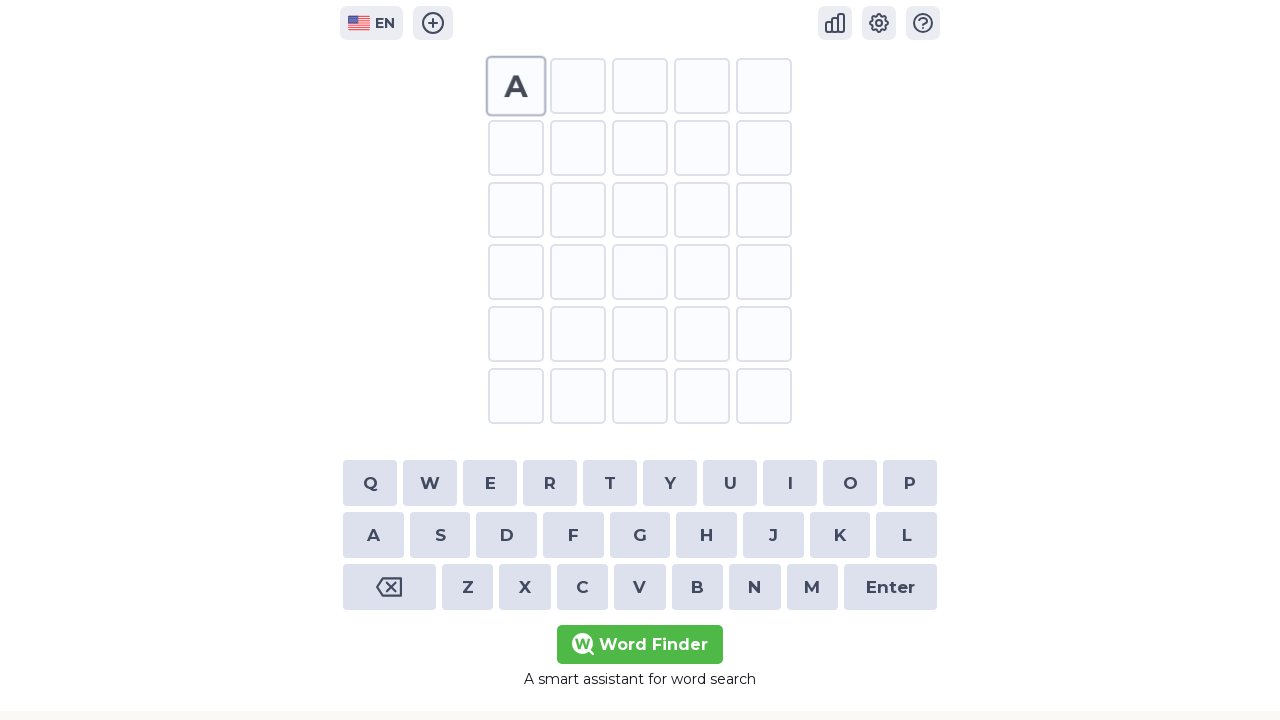

Clicked character 'u' on the virtual keyboard at (730, 483) on .Game-keyboard-row >> nth=0 >> .Game-keyboard-button >> nth=6
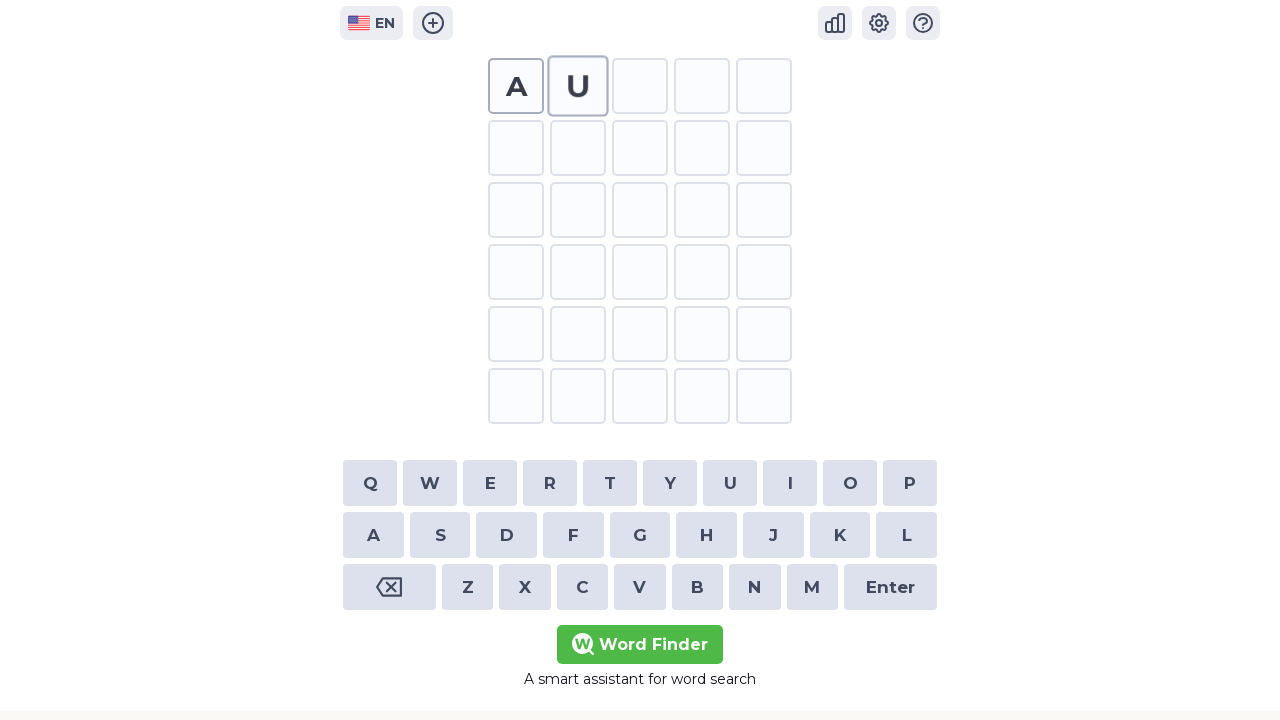

Clicked character 'd' on the virtual keyboard at (507, 535) on .Game-keyboard-row >> nth=1 >> .Game-keyboard-button >> nth=2
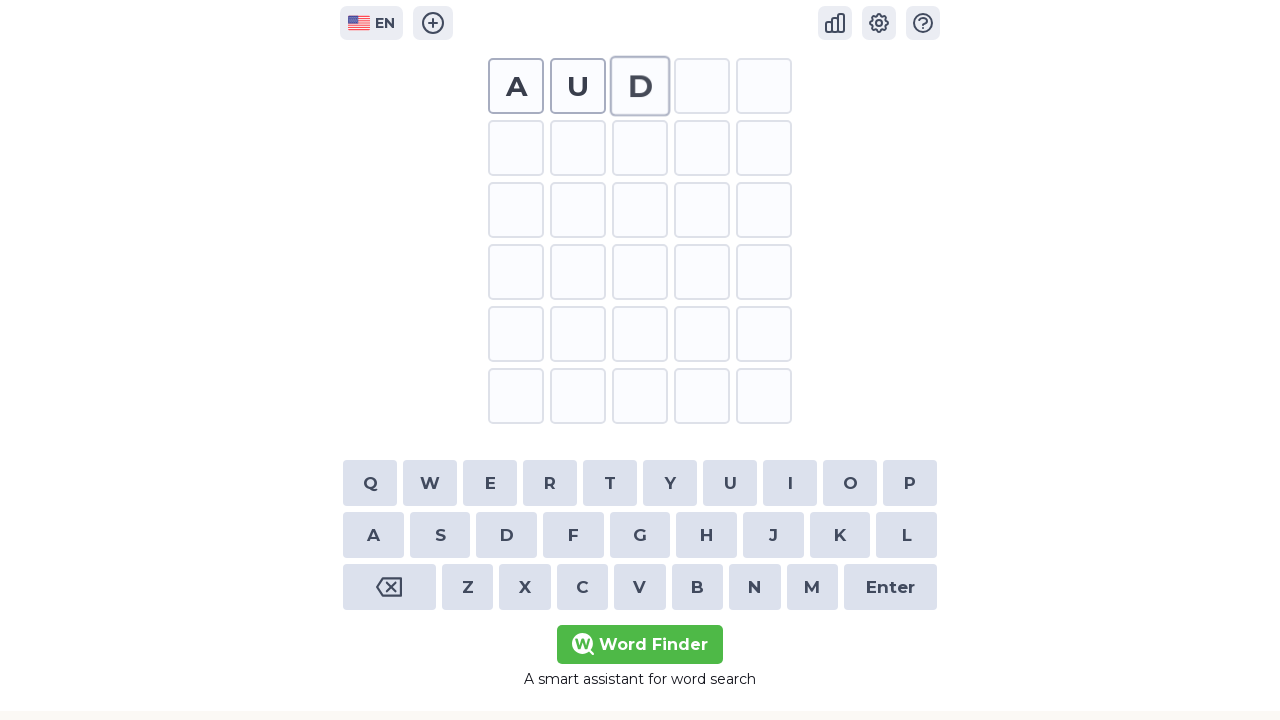

Clicked character 'i' on the virtual keyboard at (790, 483) on .Game-keyboard-row >> nth=0 >> .Game-keyboard-button >> nth=7
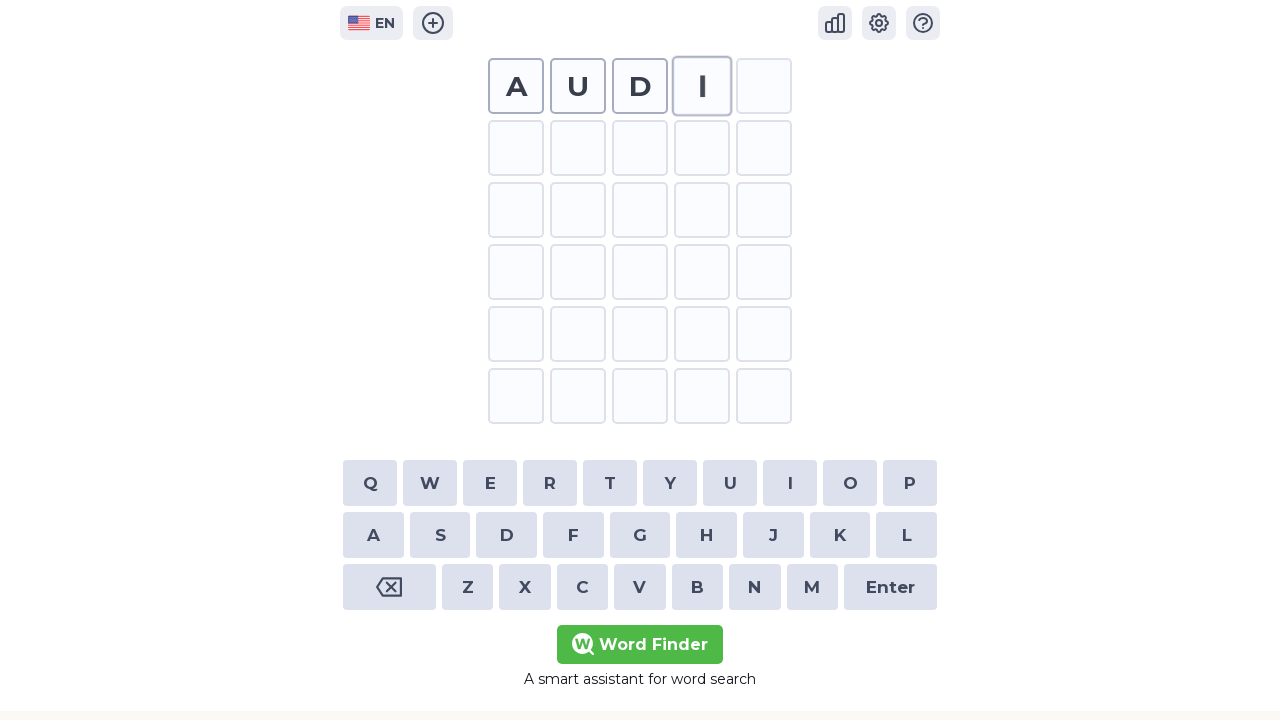

Clicked character 'o' on the virtual keyboard at (850, 483) on .Game-keyboard-row >> nth=0 >> .Game-keyboard-button >> nth=8
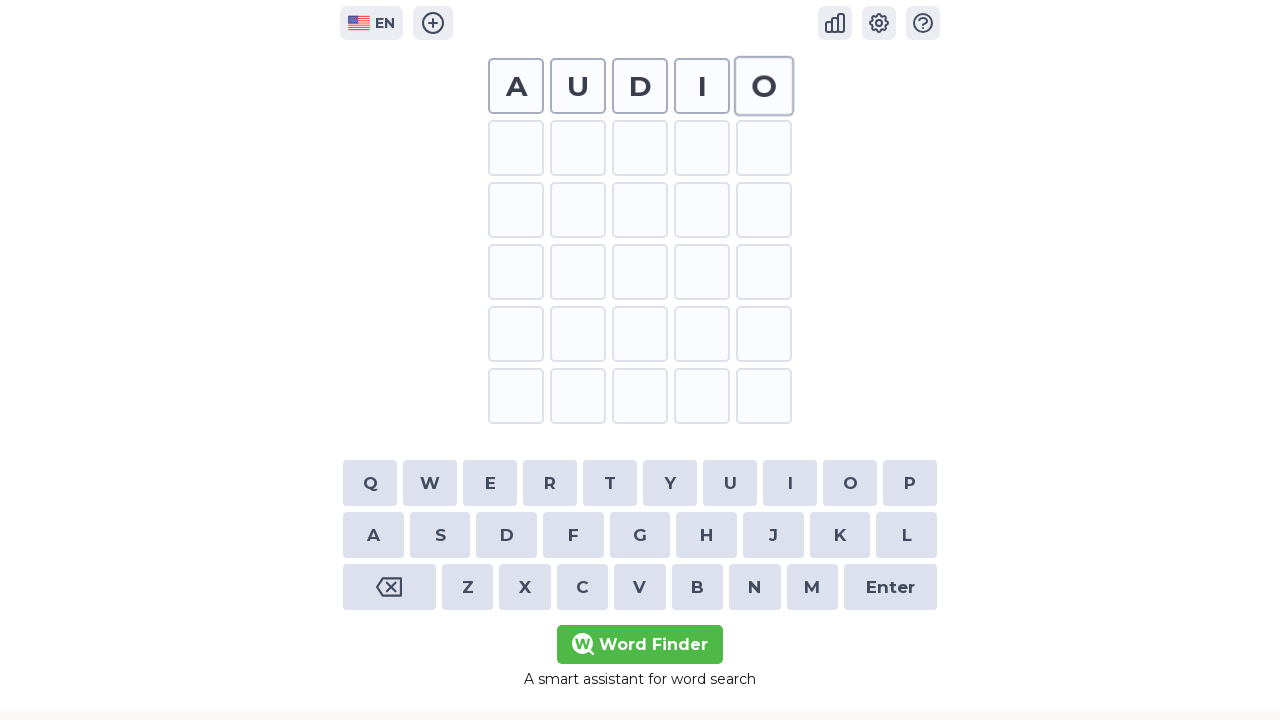

Pressed Enter to submit word 'audio' at (891, 587) on .Game-keyboard-row >> nth=2 >> .Game-keyboard-button >> nth=-1
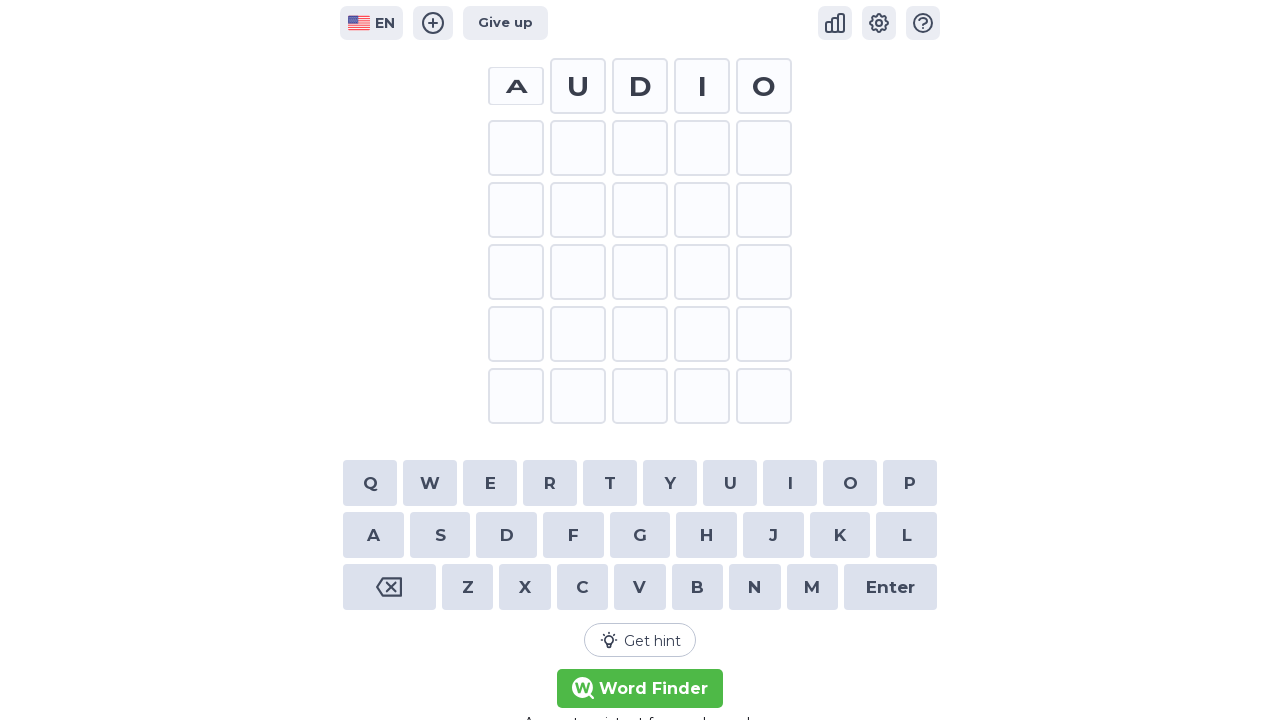

Waited 500ms for game to process word 'audio'
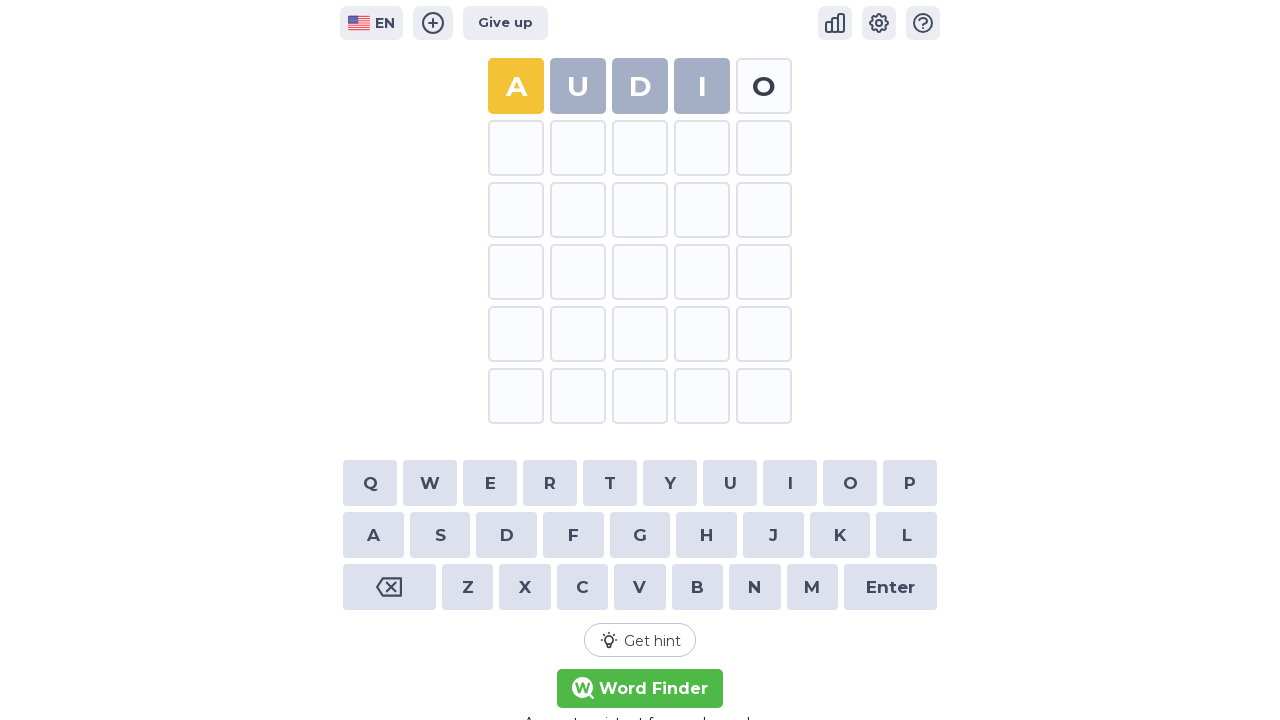

Clicked character 's' on the virtual keyboard at (440, 535) on .Game-keyboard-row >> nth=1 >> .Game-keyboard-button >> nth=1
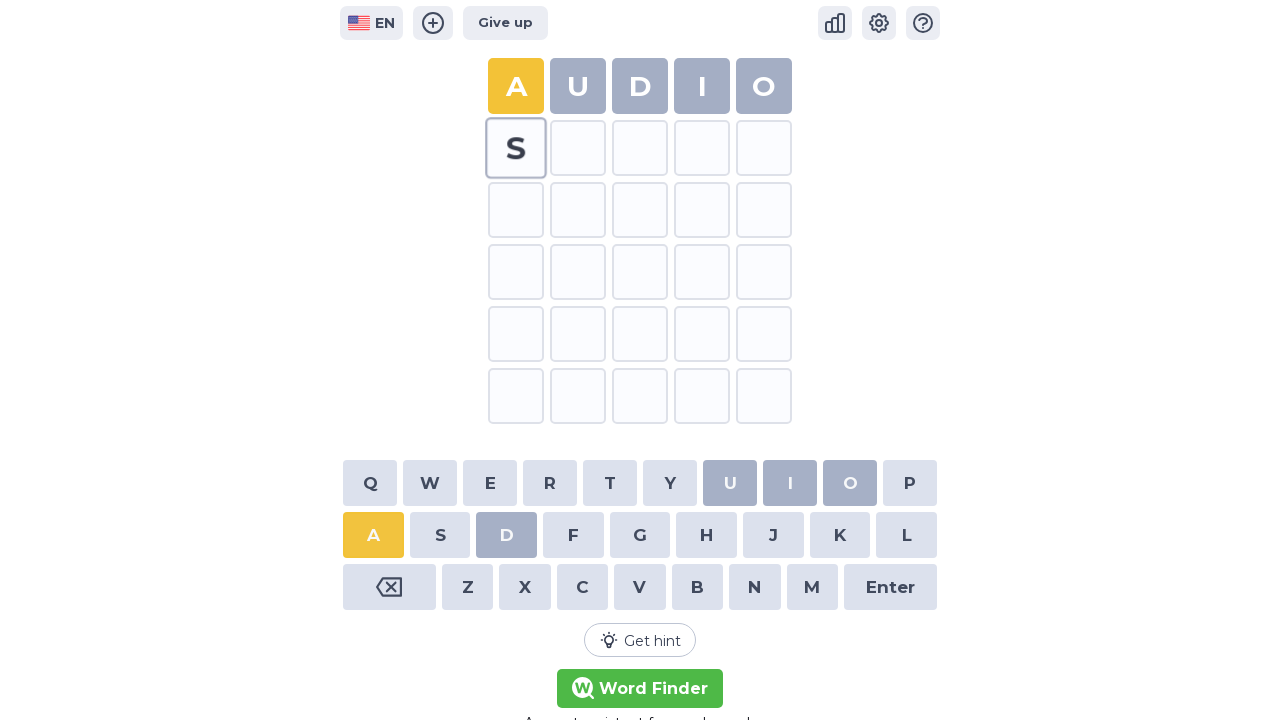

Clicked character 't' on the virtual keyboard at (610, 483) on .Game-keyboard-row >> nth=0 >> .Game-keyboard-button >> nth=4
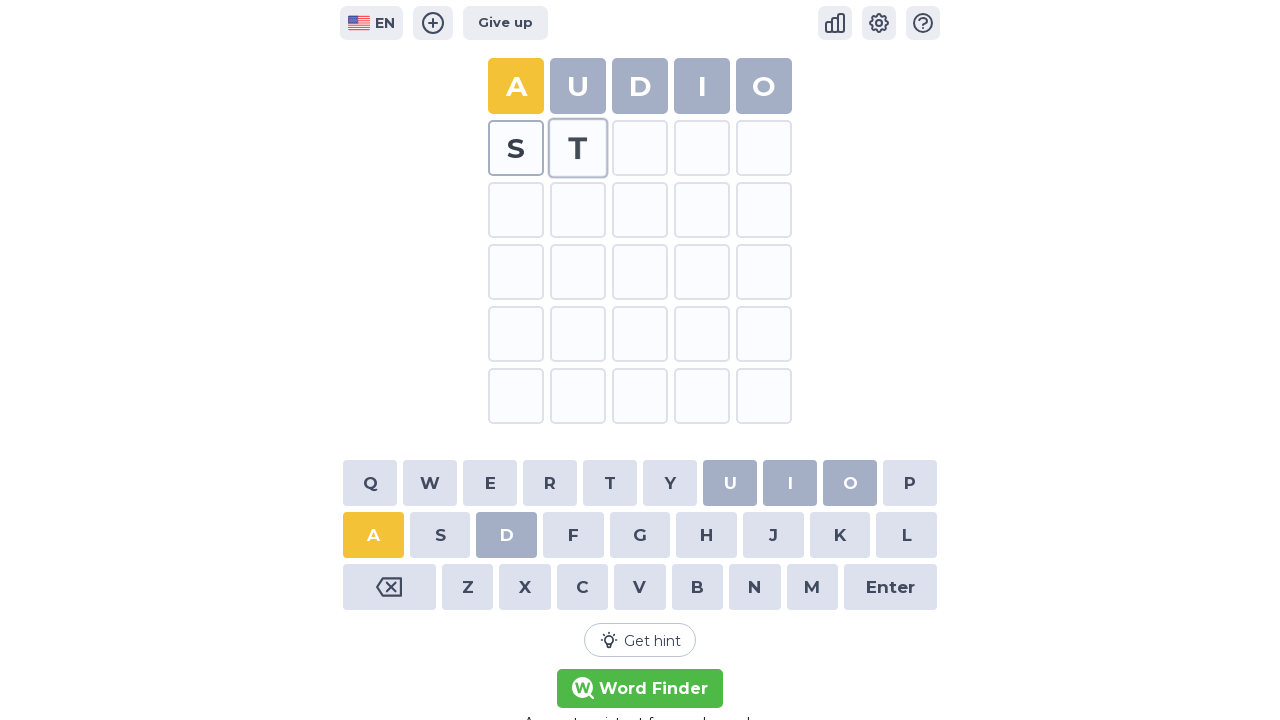

Clicked character 'e' on the virtual keyboard at (490, 483) on .Game-keyboard-row >> nth=0 >> .Game-keyboard-button >> nth=2
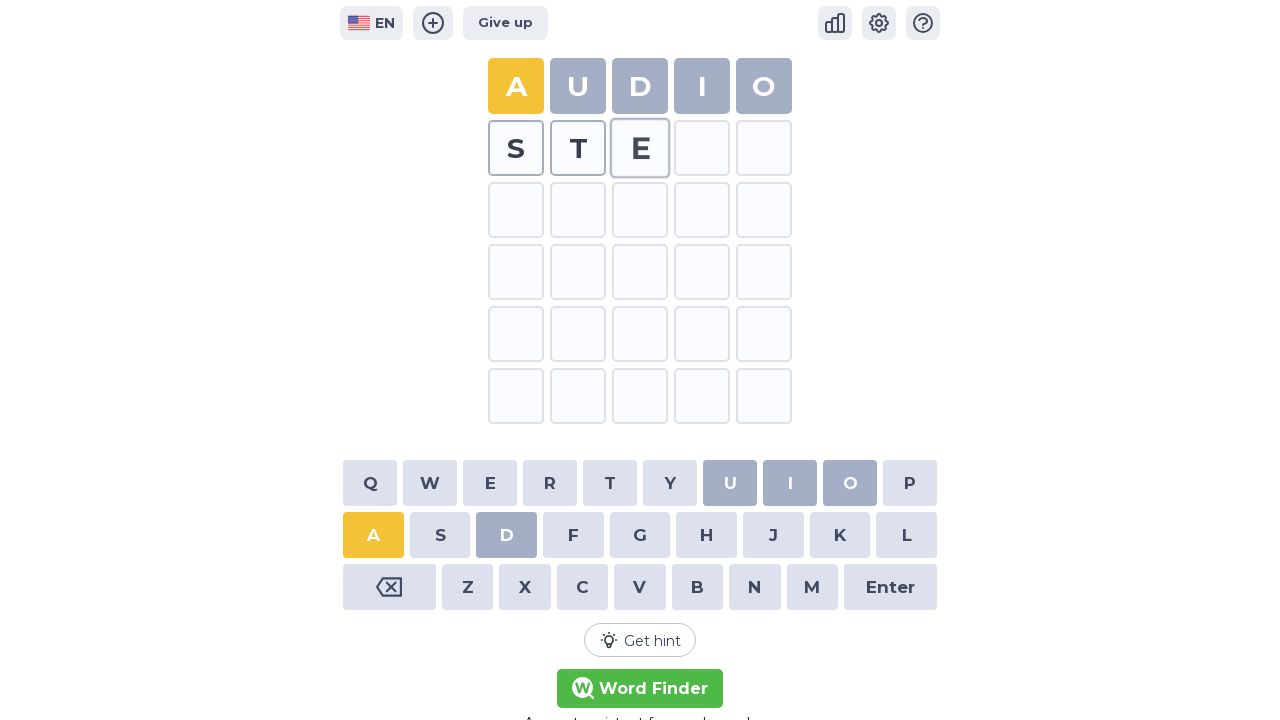

Clicked character 'r' on the virtual keyboard at (550, 483) on .Game-keyboard-row >> nth=0 >> .Game-keyboard-button >> nth=3
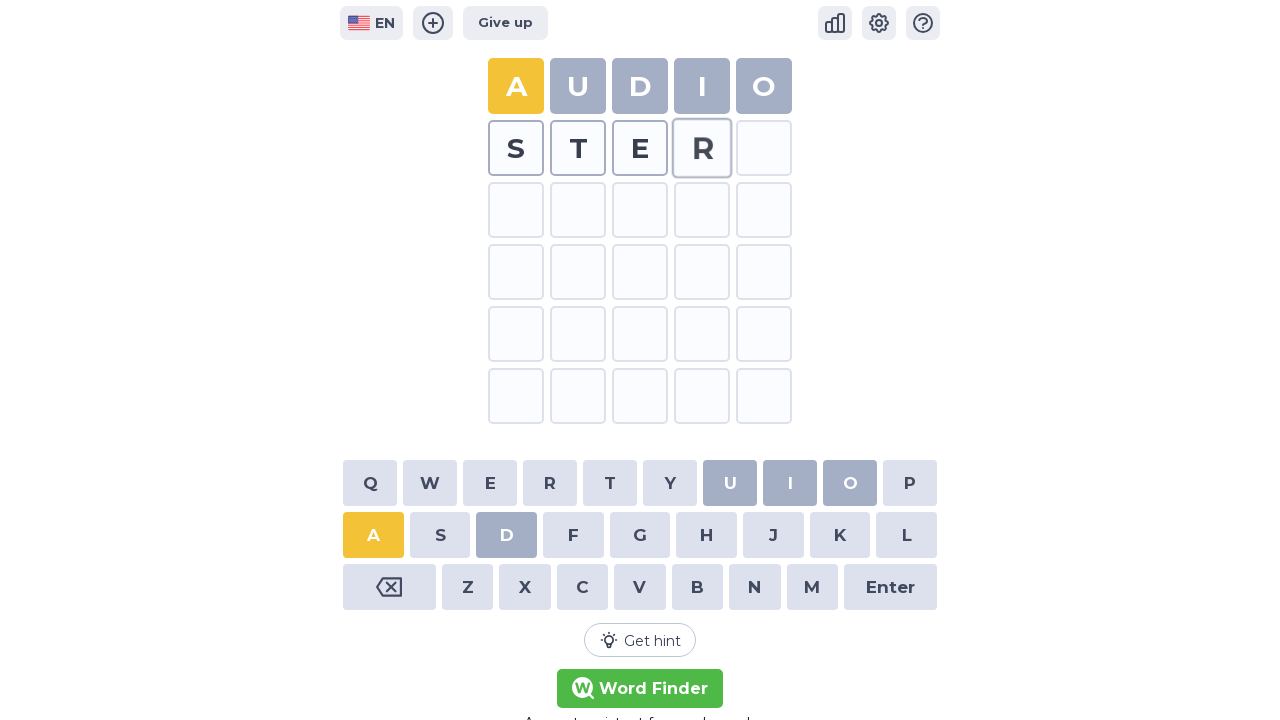

Clicked character 'n' on the virtual keyboard at (755, 587) on .Game-keyboard-row >> nth=2 >> .Game-keyboard-button >> nth=6
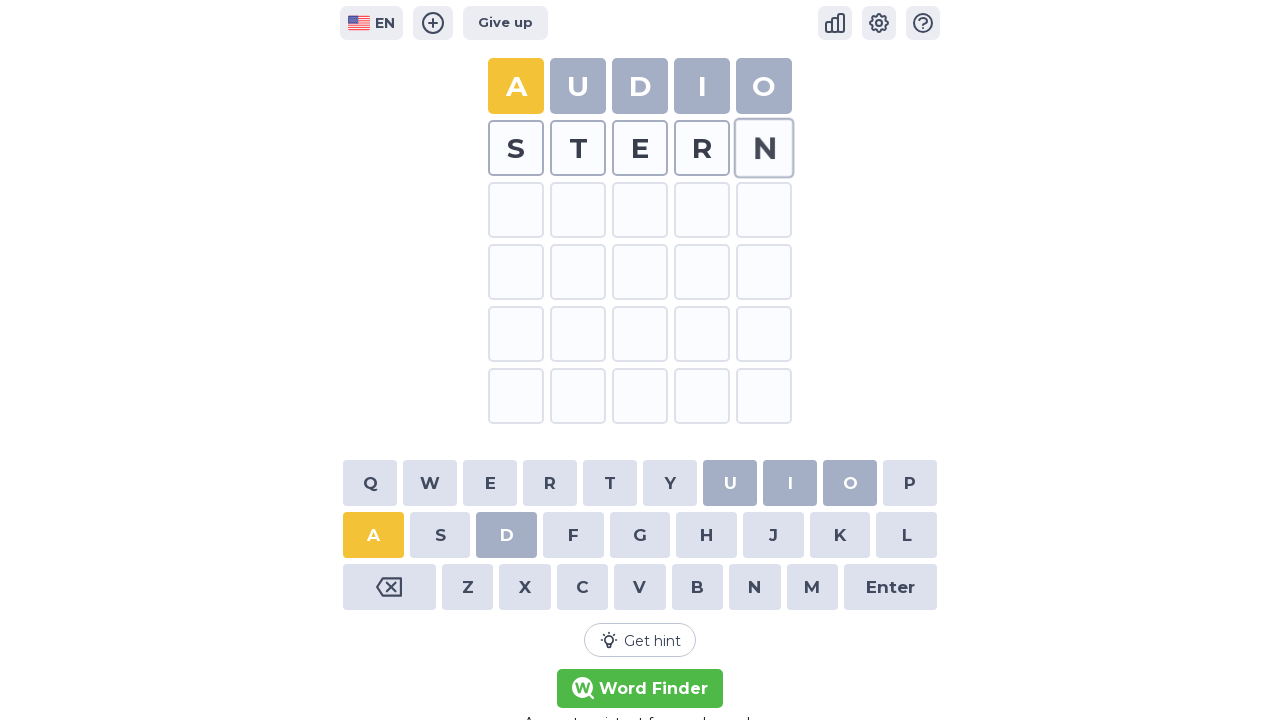

Pressed Enter to submit word 'stern' at (891, 587) on .Game-keyboard-row >> nth=2 >> .Game-keyboard-button >> nth=-1
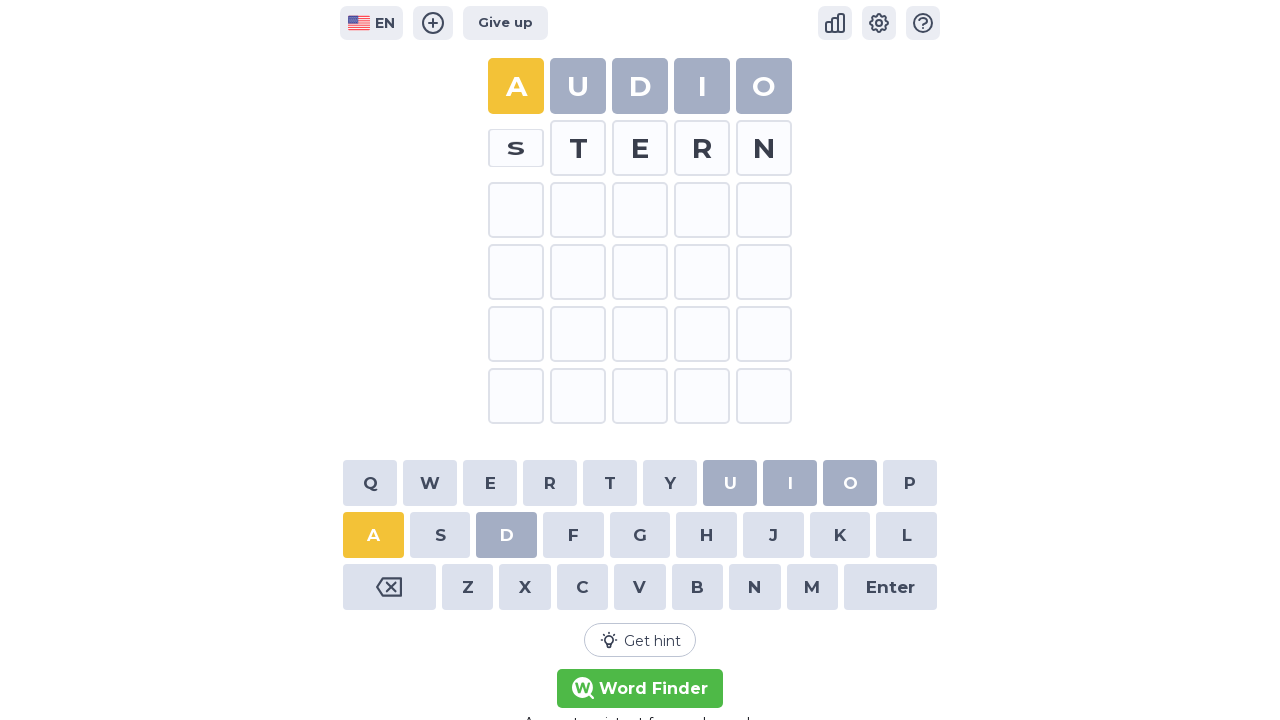

Waited 500ms for game to process word 'stern'
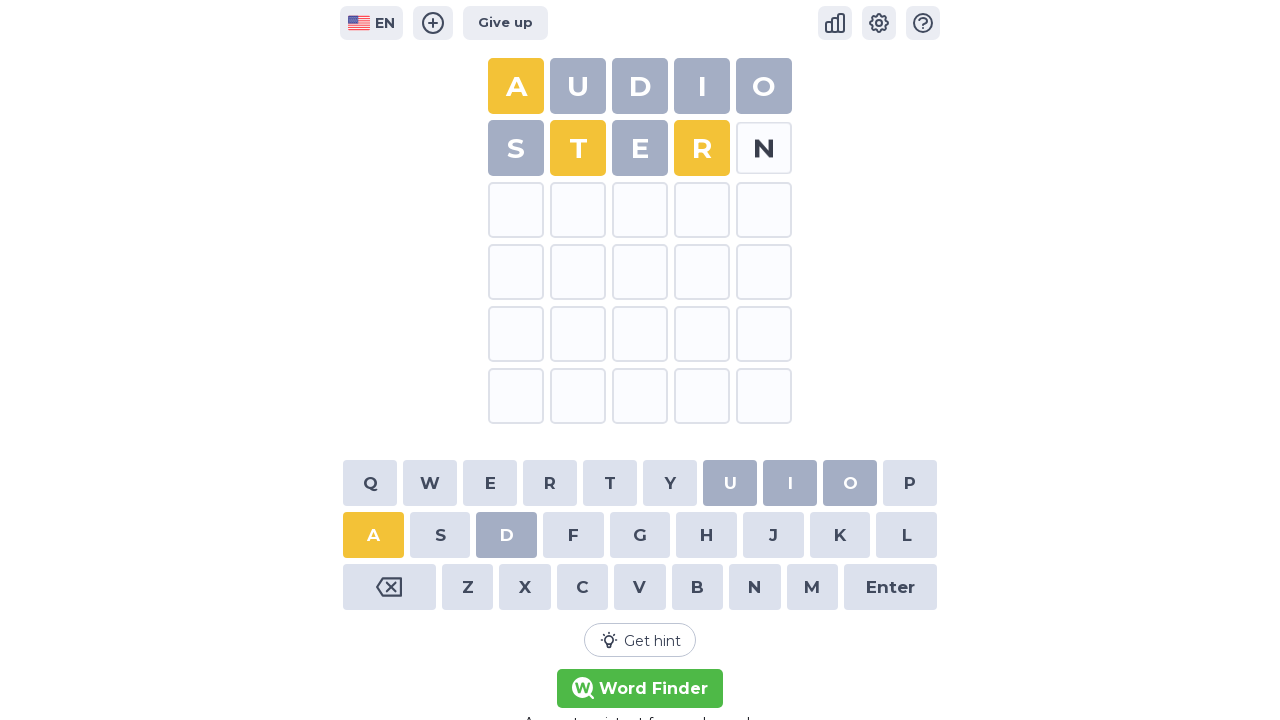

Clicked character 'g' on the virtual keyboard at (640, 535) on .Game-keyboard-row >> nth=1 >> .Game-keyboard-button >> nth=4
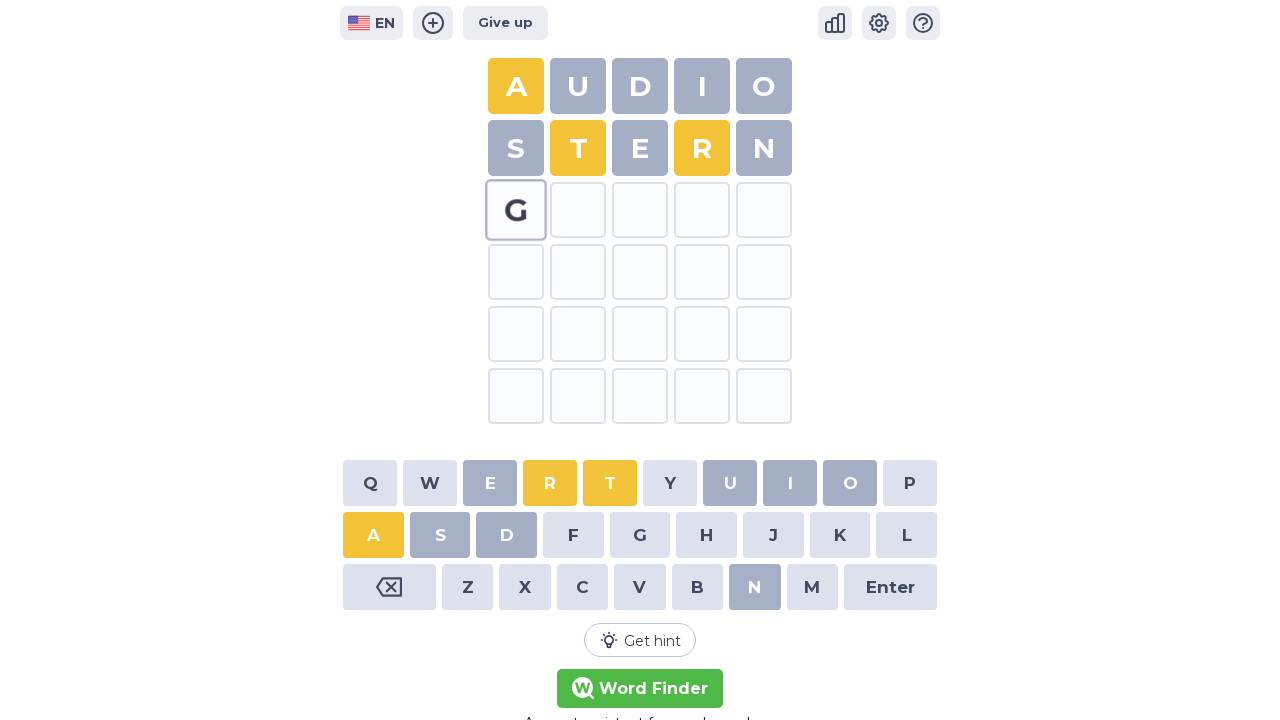

Clicked character 'l' on the virtual keyboard at (907, 535) on .Game-keyboard-row >> nth=1 >> .Game-keyboard-button >> nth=8
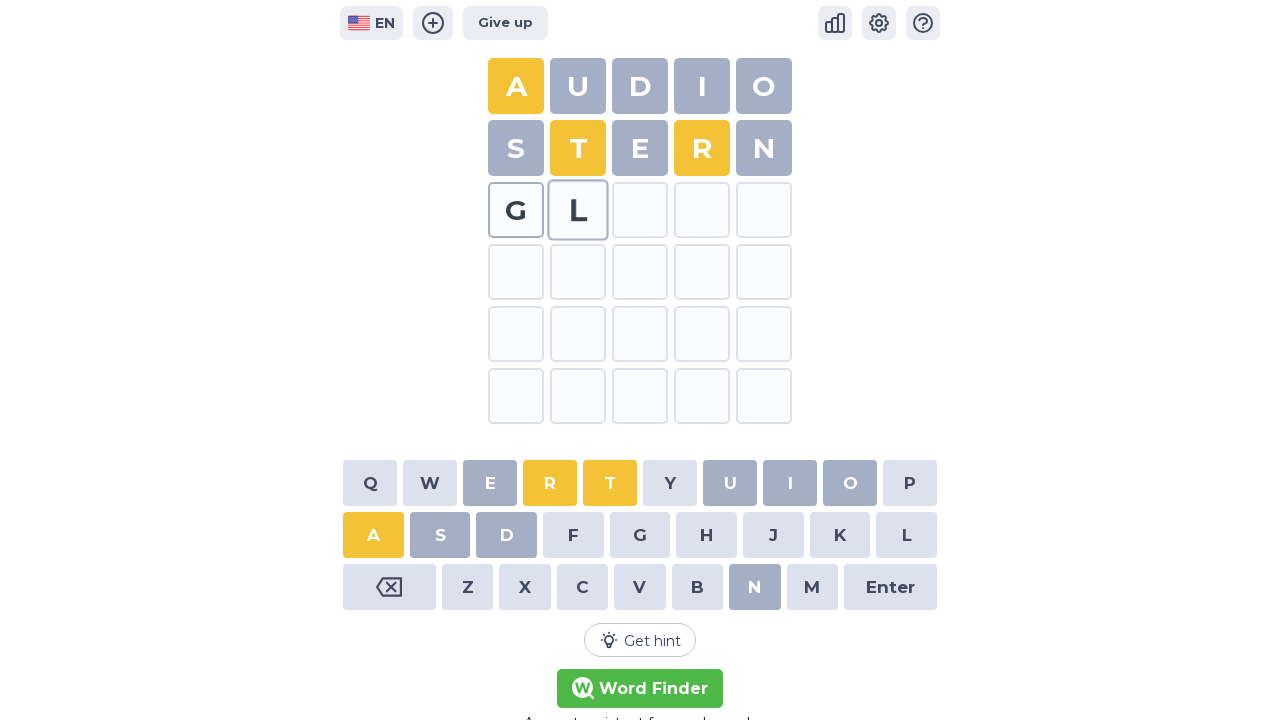

Clicked character 'y' on the virtual keyboard at (670, 483) on .Game-keyboard-row >> nth=0 >> .Game-keyboard-button >> nth=5
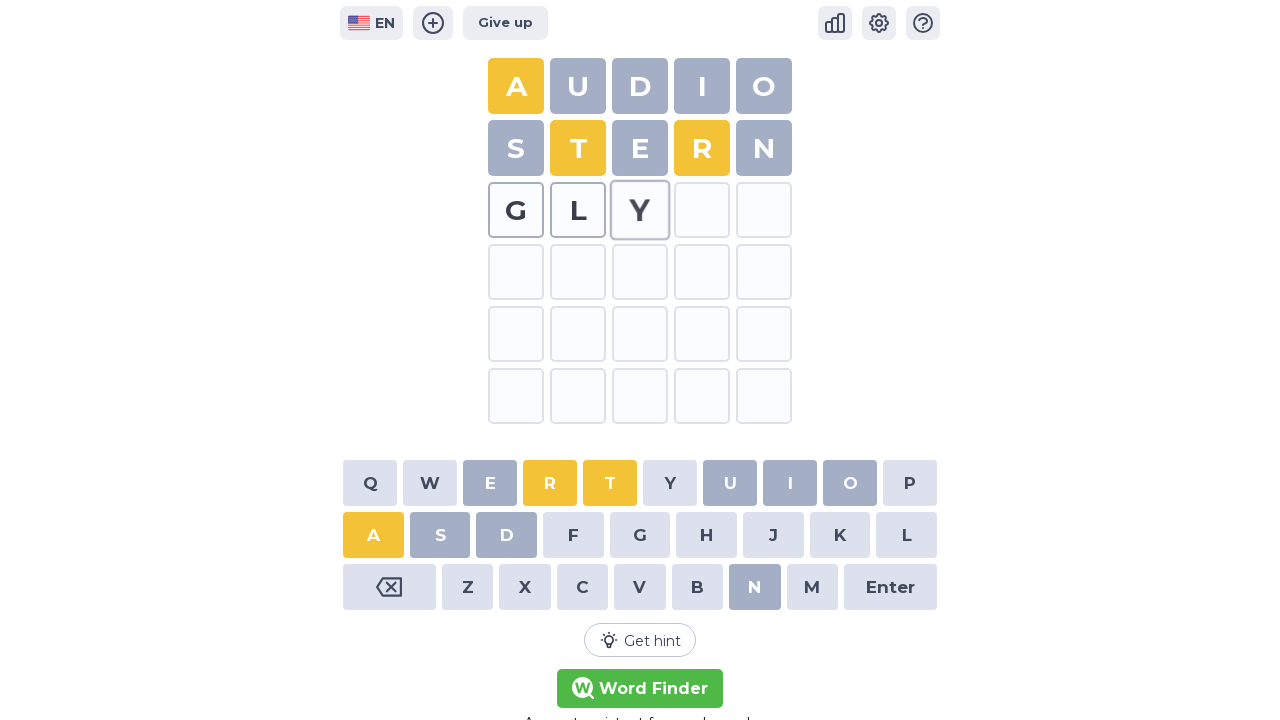

Clicked character 'p' on the virtual keyboard at (910, 483) on .Game-keyboard-row >> nth=0 >> .Game-keyboard-button >> nth=9
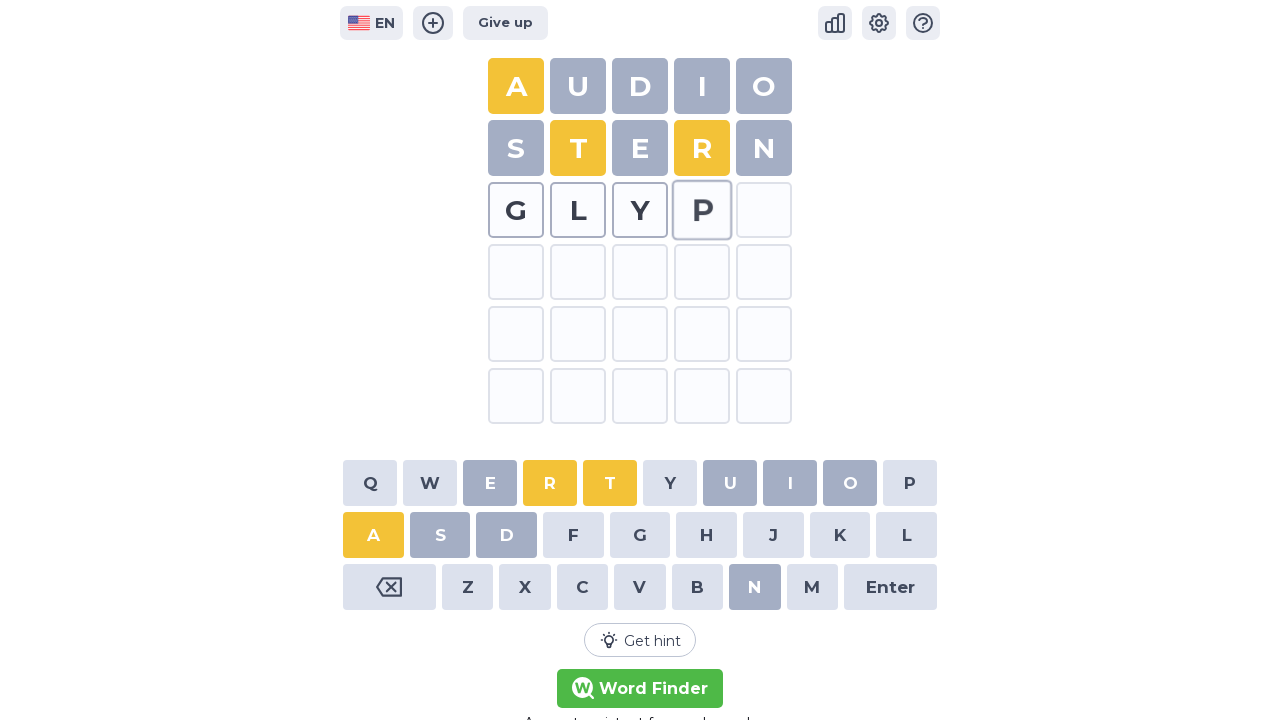

Clicked character 'h' on the virtual keyboard at (707, 535) on .Game-keyboard-row >> nth=1 >> .Game-keyboard-button >> nth=5
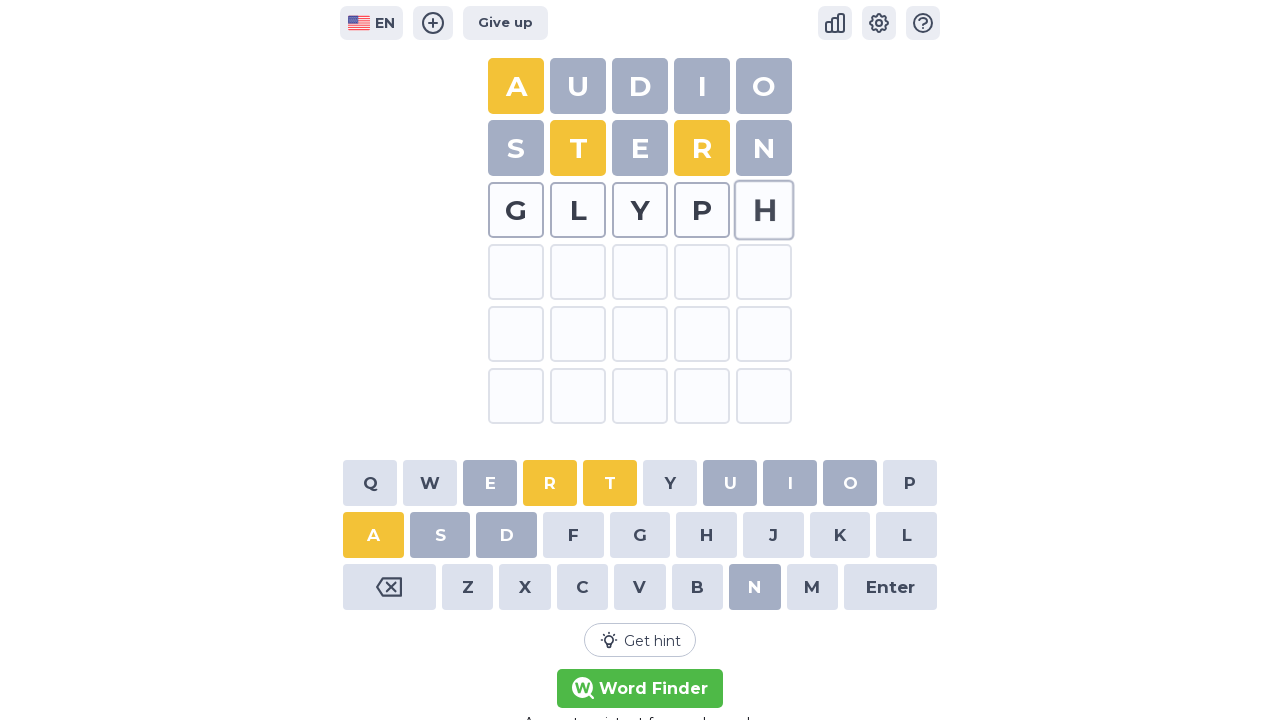

Pressed Enter to submit word 'glyph' at (891, 587) on .Game-keyboard-row >> nth=2 >> .Game-keyboard-button >> nth=-1
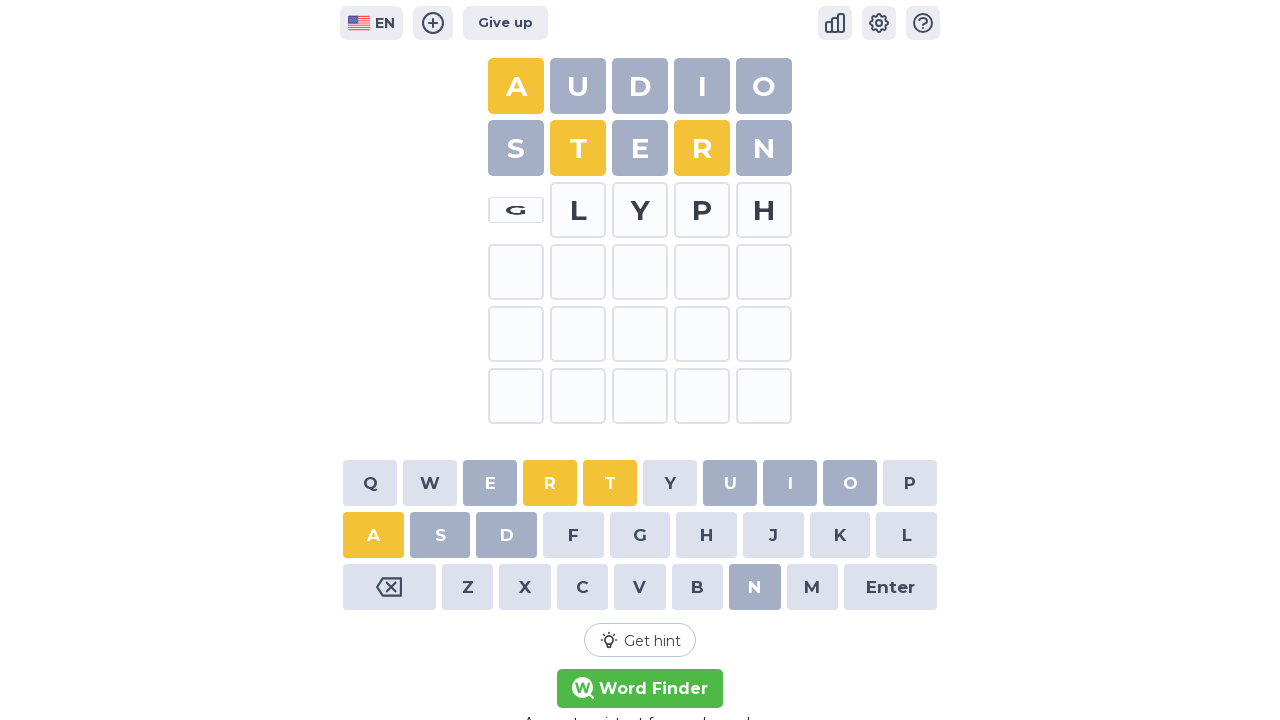

Waited 500ms for game to process word 'glyph'
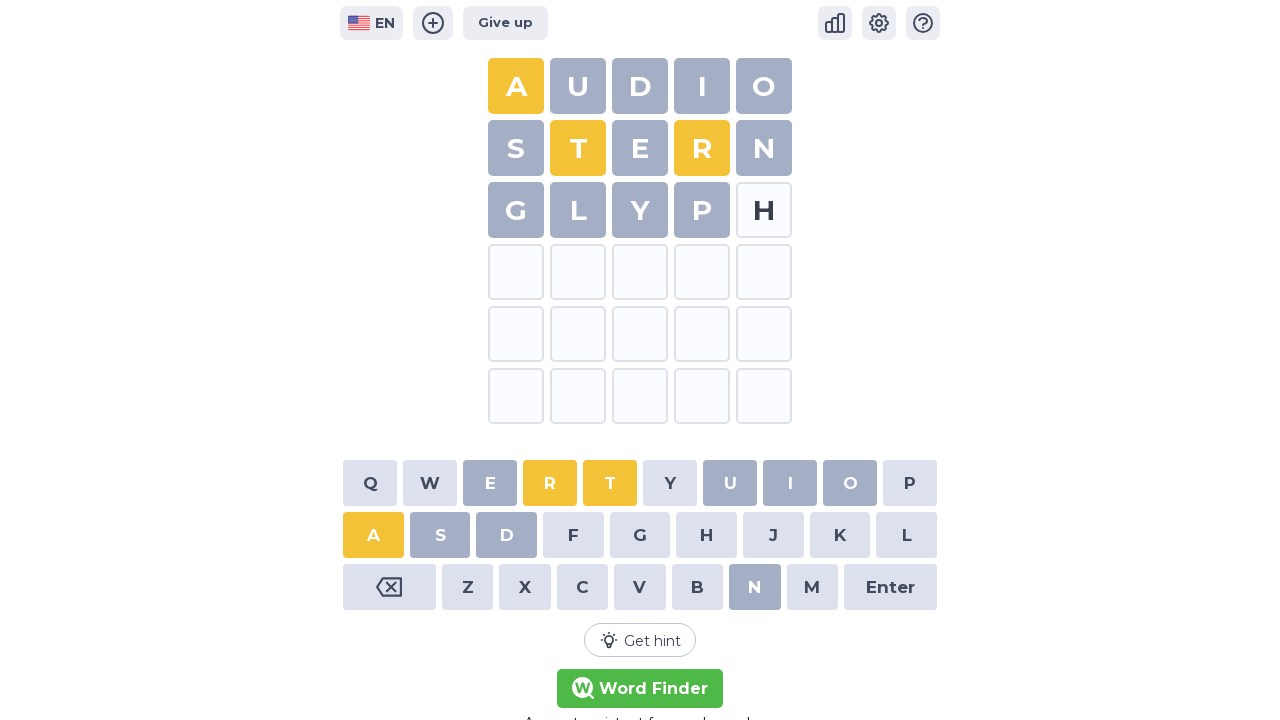

Clicked character 'w' on the virtual keyboard at (430, 483) on .Game-keyboard-row >> nth=0 >> .Game-keyboard-button >> nth=1
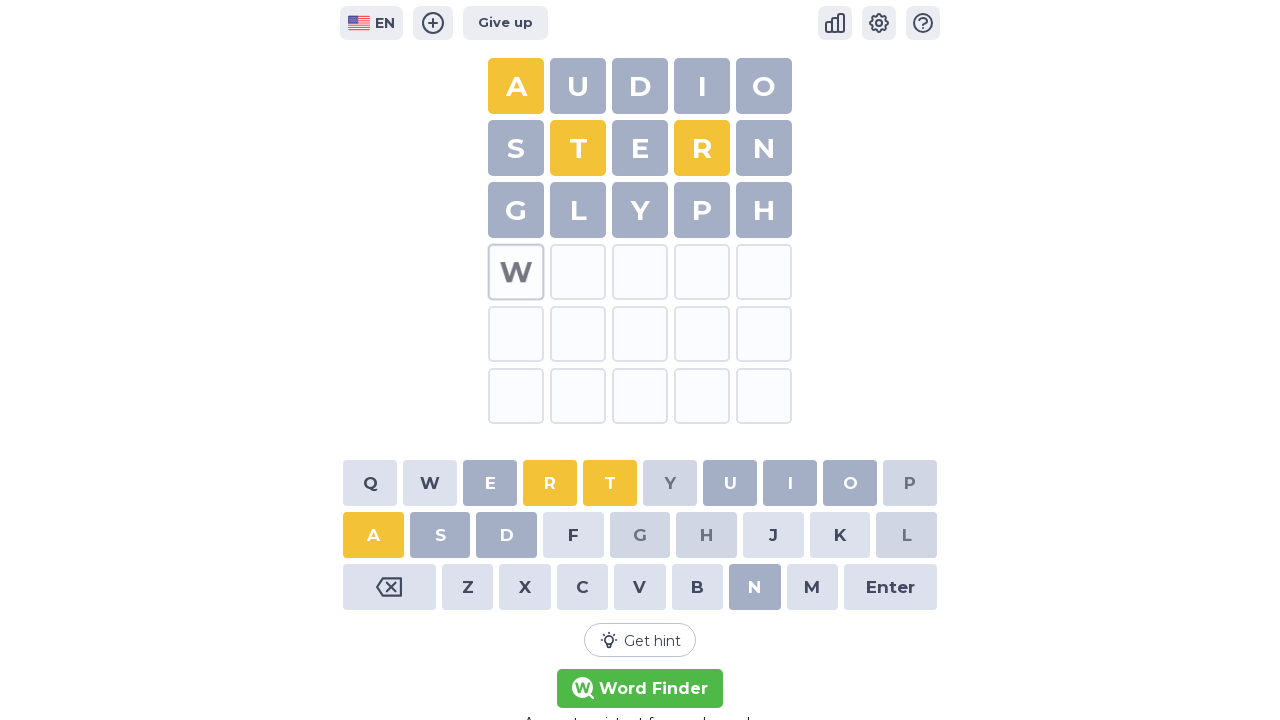

Clicked character 'o' on the virtual keyboard at (850, 483) on .Game-keyboard-row >> nth=0 >> .Game-keyboard-button >> nth=8
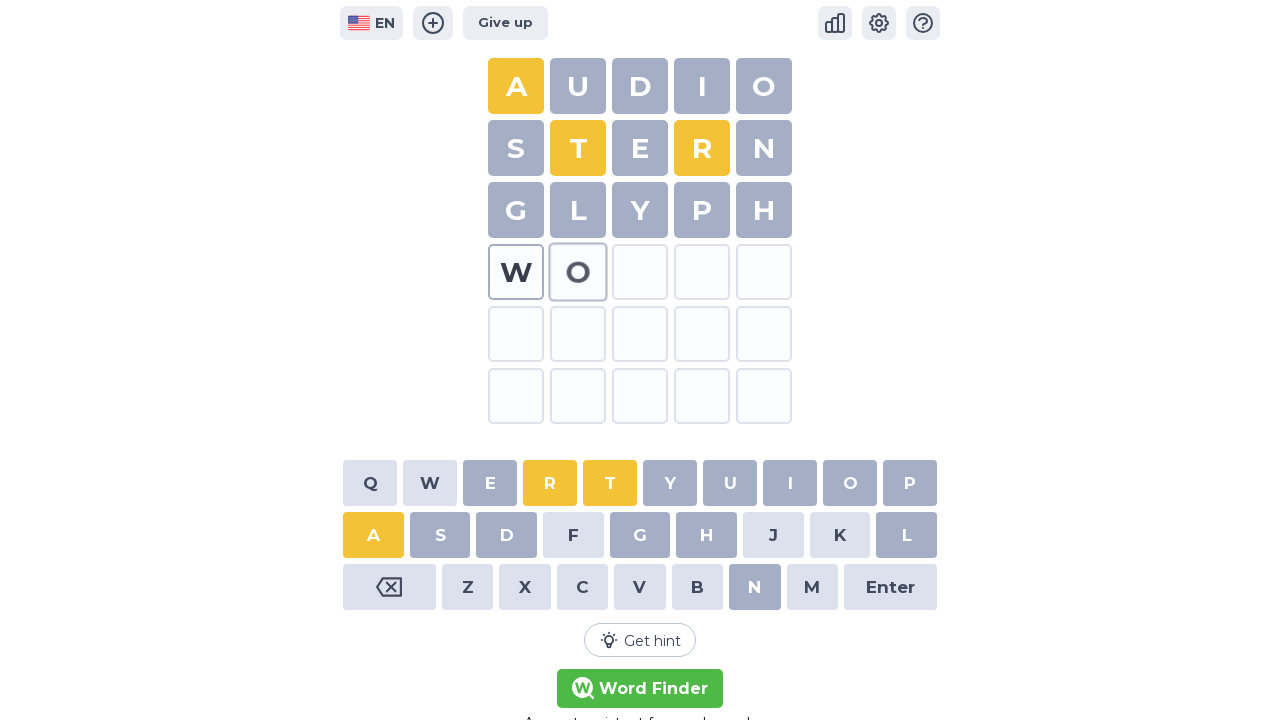

Clicked character 'r' on the virtual keyboard at (550, 483) on .Game-keyboard-row >> nth=0 >> .Game-keyboard-button >> nth=3
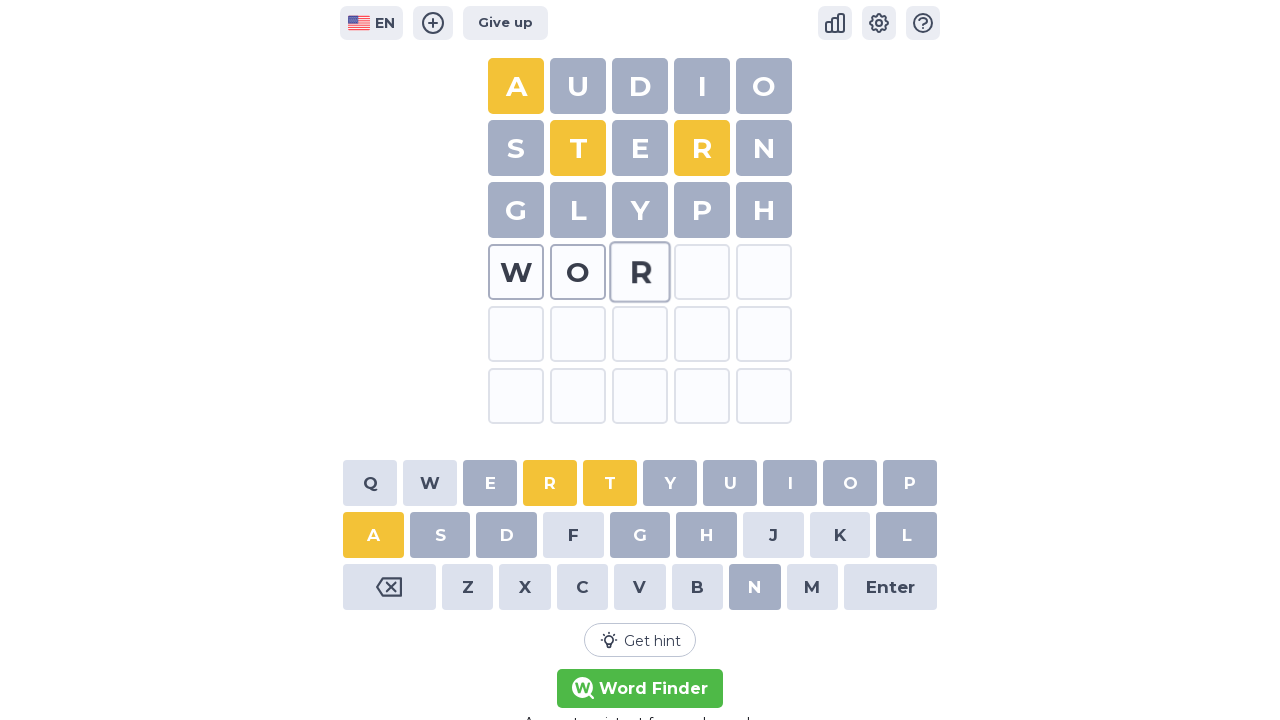

Clicked character 'd' on the virtual keyboard at (507, 535) on .Game-keyboard-row >> nth=1 >> .Game-keyboard-button >> nth=2
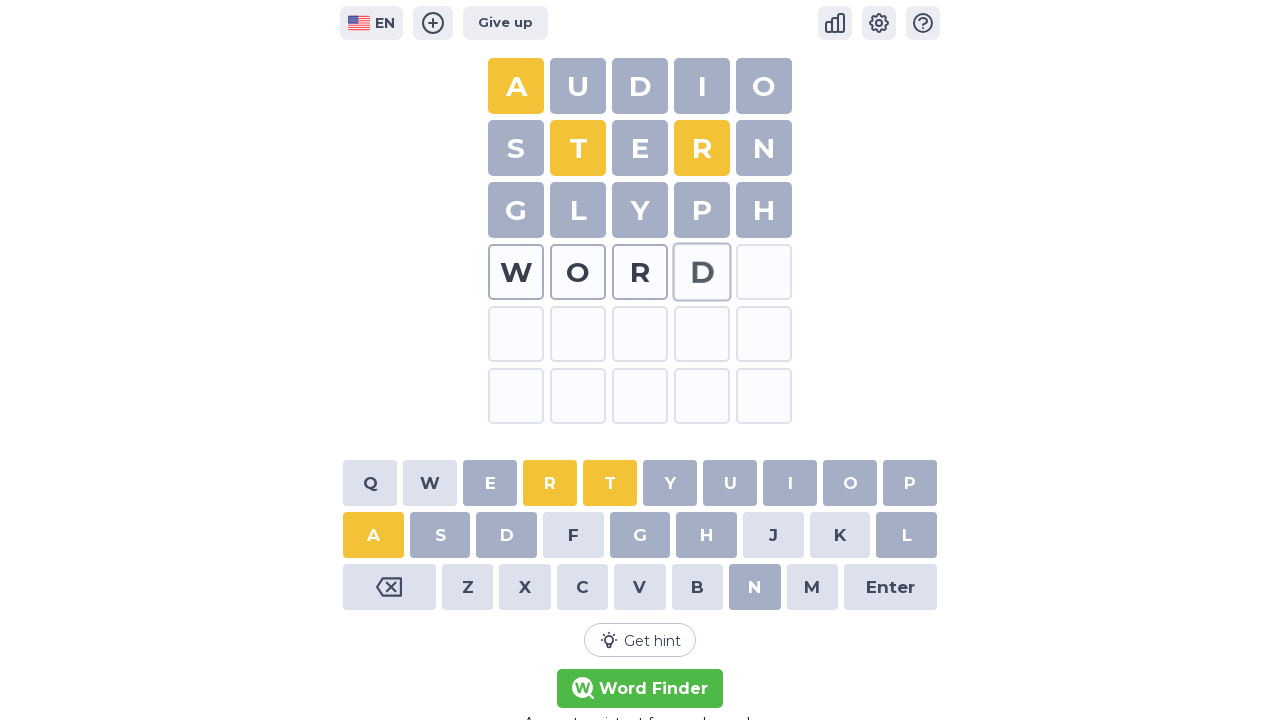

Clicked character 's' on the virtual keyboard at (440, 535) on .Game-keyboard-row >> nth=1 >> .Game-keyboard-button >> nth=1
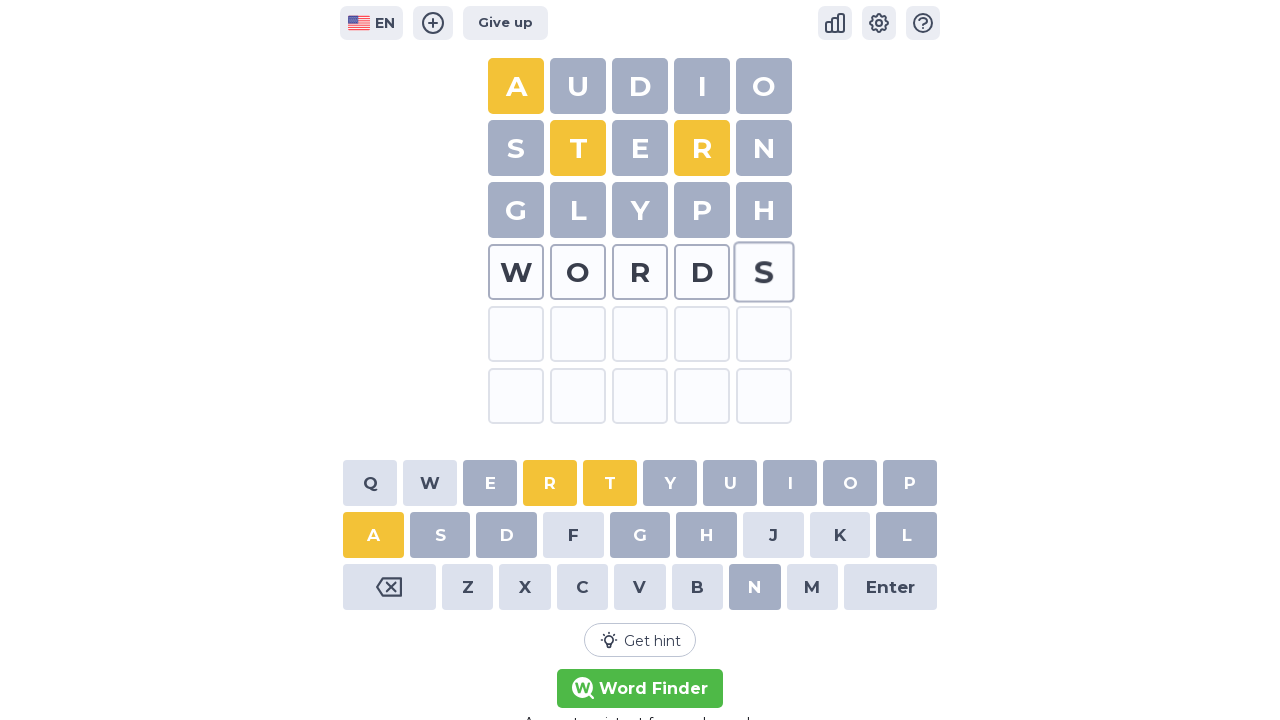

Pressed Enter to submit word 'words' at (891, 587) on .Game-keyboard-row >> nth=2 >> .Game-keyboard-button >> nth=-1
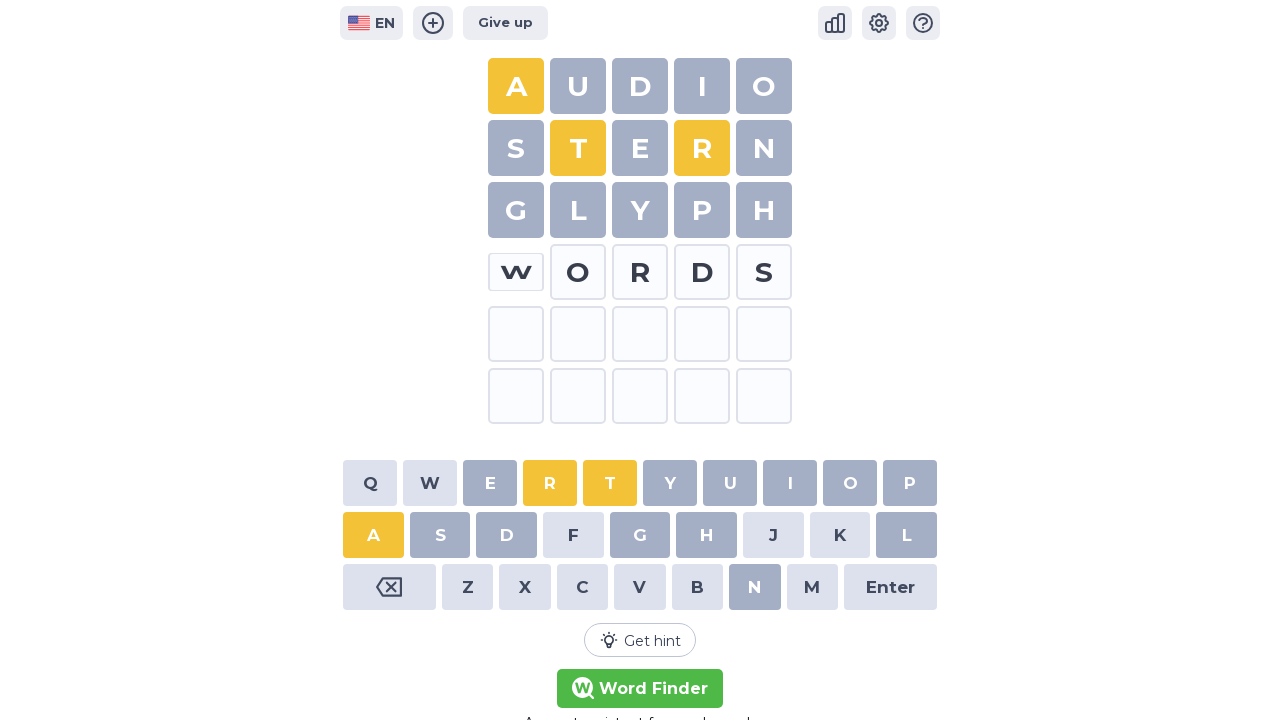

Waited 500ms for game to process word 'words'
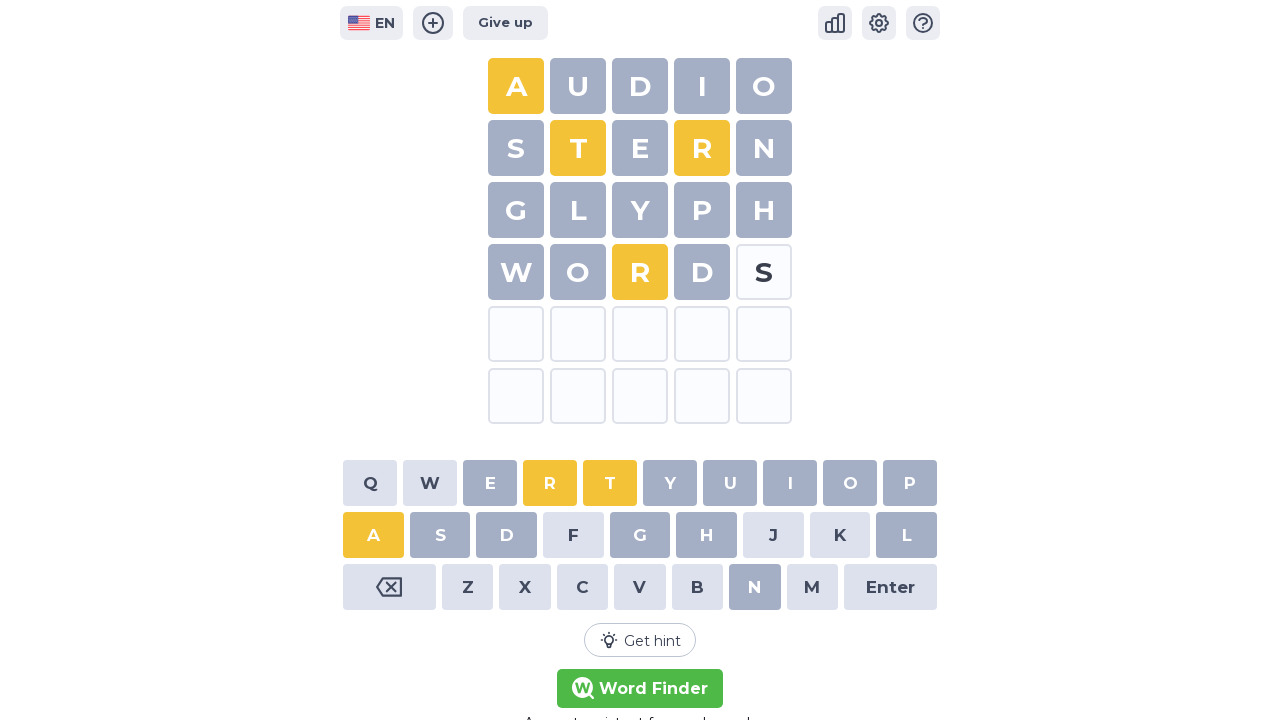

Clicked character 'p' on the virtual keyboard at (910, 483) on .Game-keyboard-row >> nth=0 >> .Game-keyboard-button >> nth=9
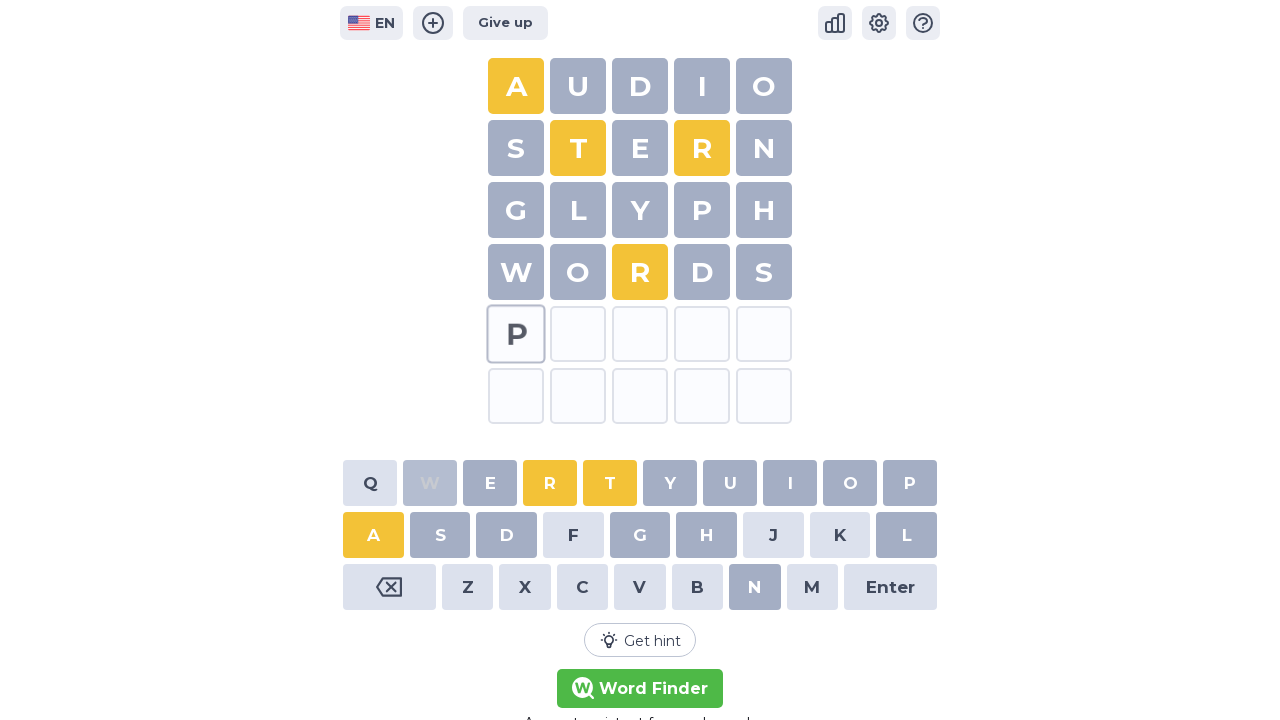

Clicked character 'l' on the virtual keyboard at (907, 535) on .Game-keyboard-row >> nth=1 >> .Game-keyboard-button >> nth=8
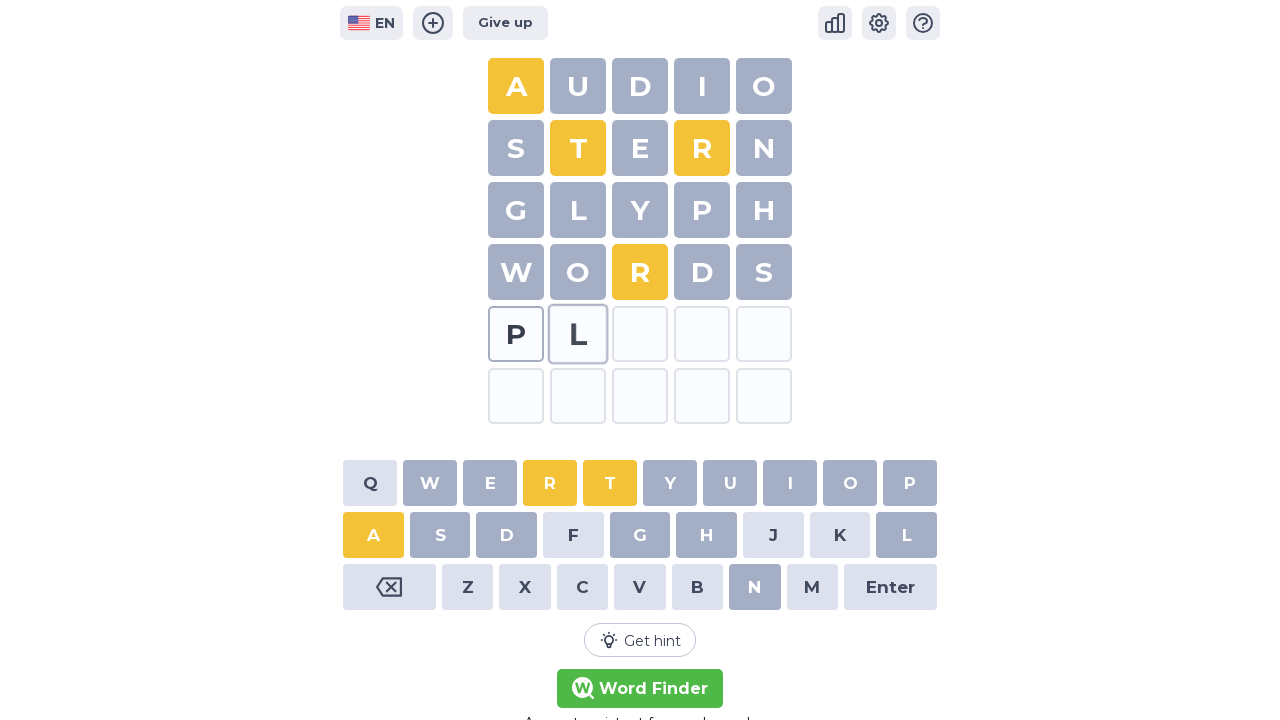

Clicked character 'a' on the virtual keyboard at (373, 535) on .Game-keyboard-row >> nth=1 >> .Game-keyboard-button >> nth=0
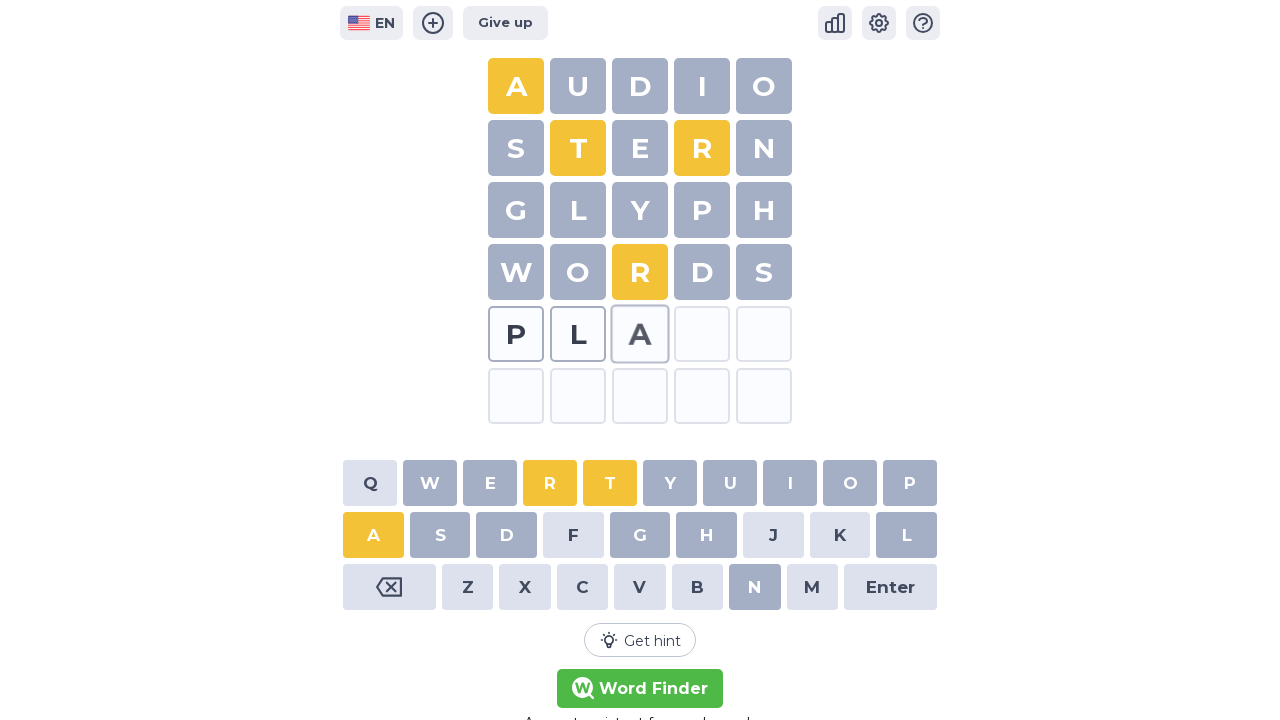

Clicked character 'c' on the virtual keyboard at (583, 587) on .Game-keyboard-row >> nth=2 >> .Game-keyboard-button >> nth=3
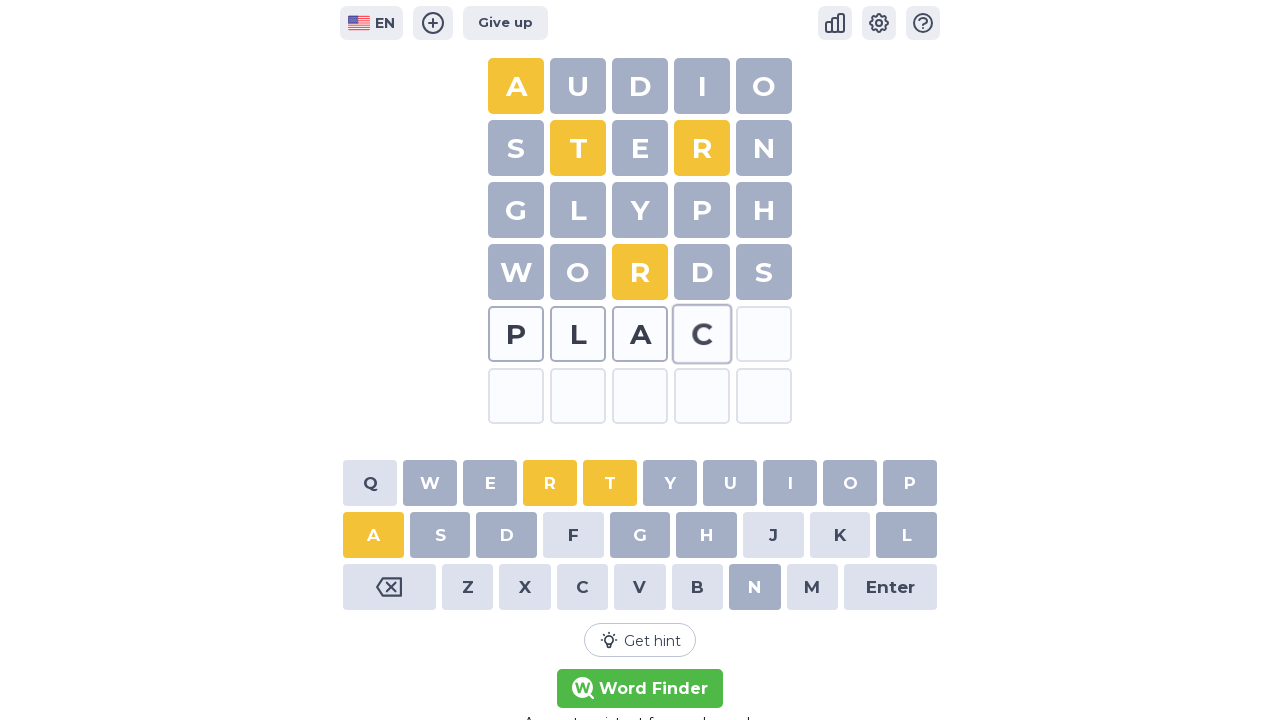

Clicked character 'e' on the virtual keyboard at (490, 483) on .Game-keyboard-row >> nth=0 >> .Game-keyboard-button >> nth=2
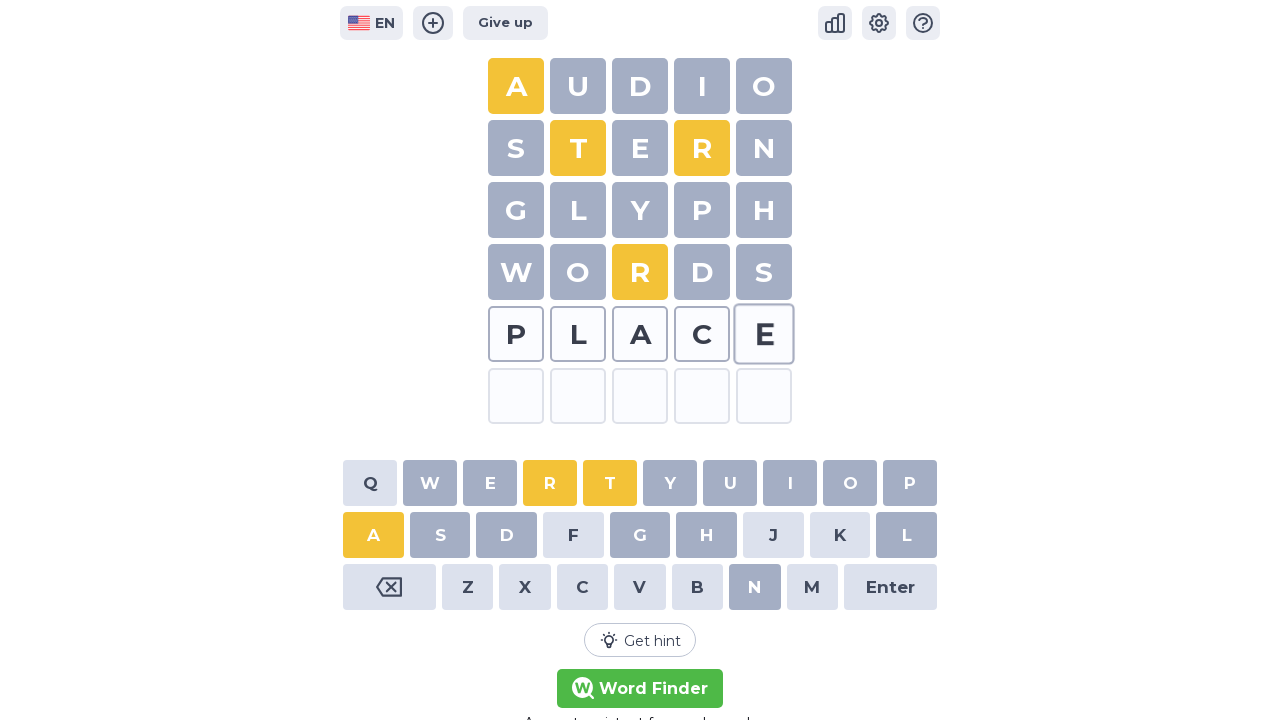

Pressed Enter to submit word 'place' at (891, 587) on .Game-keyboard-row >> nth=2 >> .Game-keyboard-button >> nth=-1
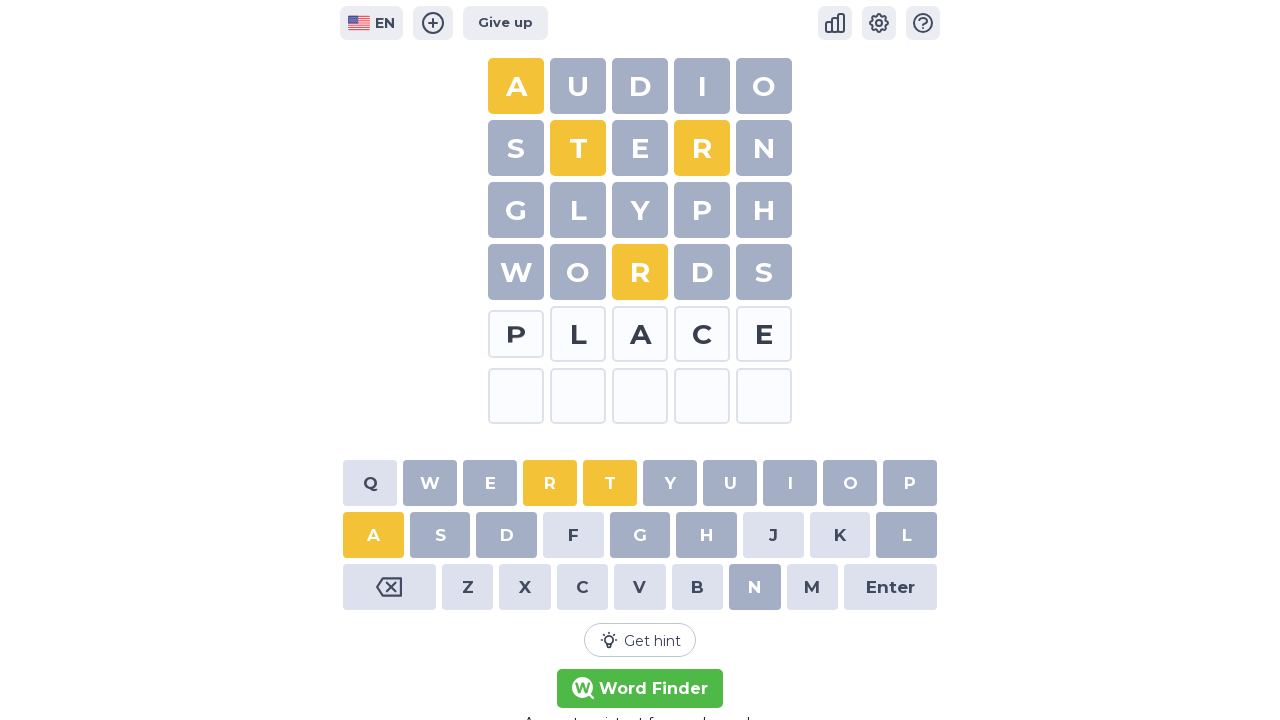

Waited 500ms for game to process word 'place'
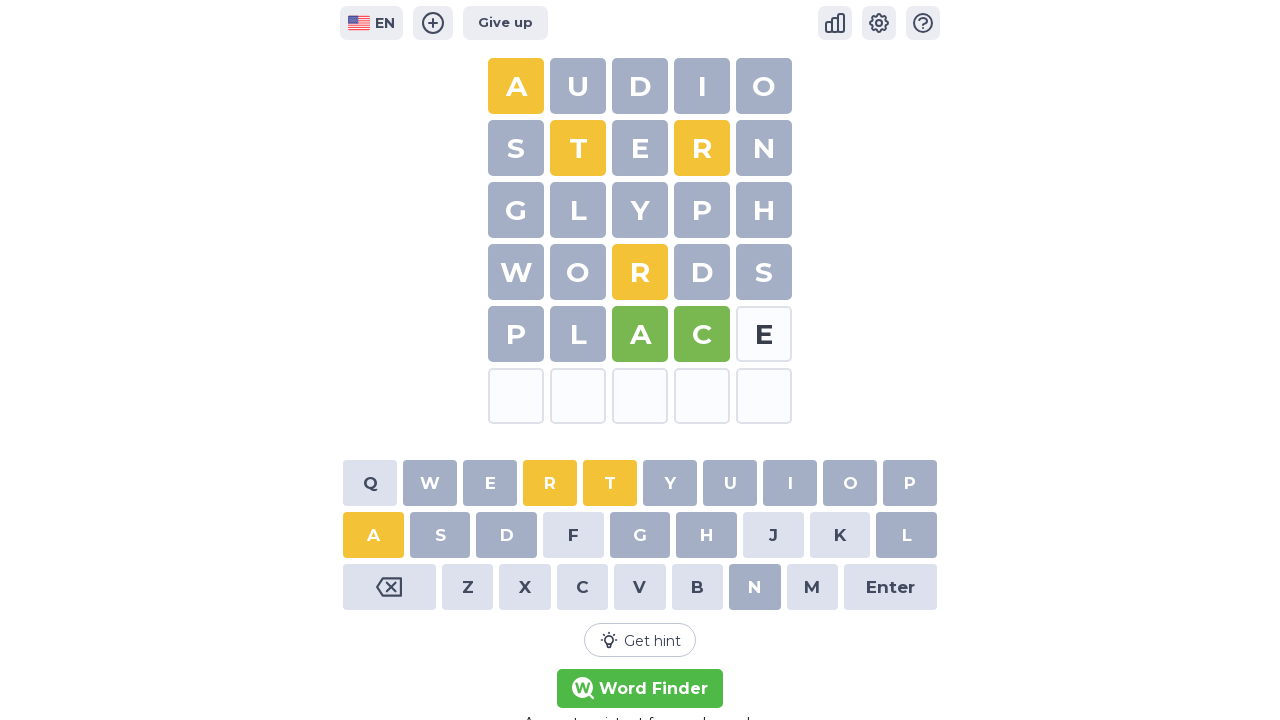

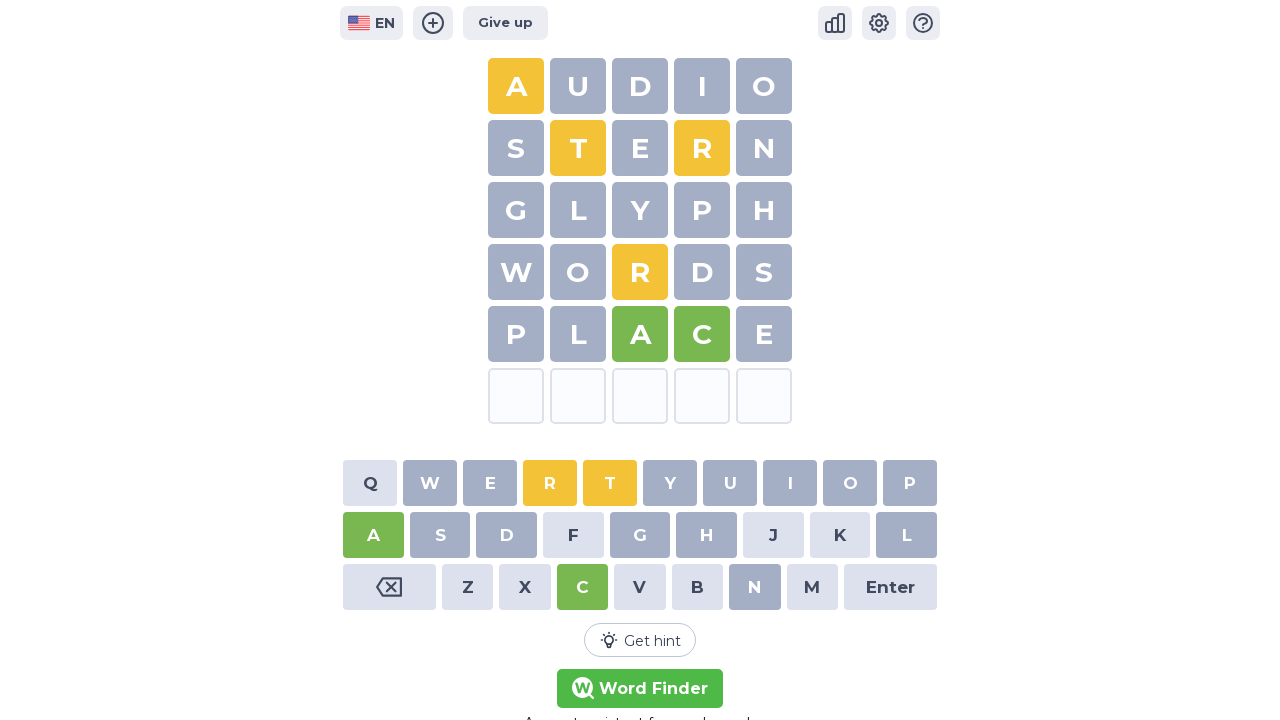